Tests number input field functionality by entering a value, clearing it, and entering a different value

Starting URL: http://the-internet.herokuapp.com/inputs

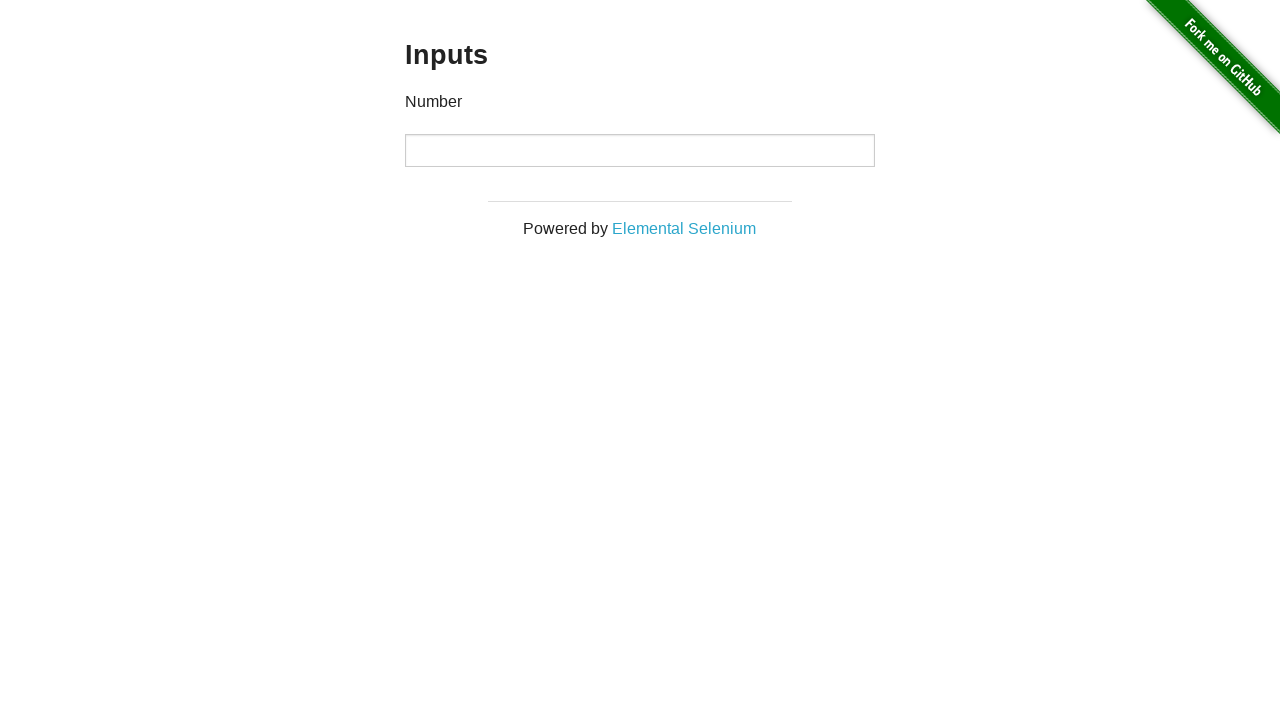

Entered 1000 into the number input field on input[type="number"]
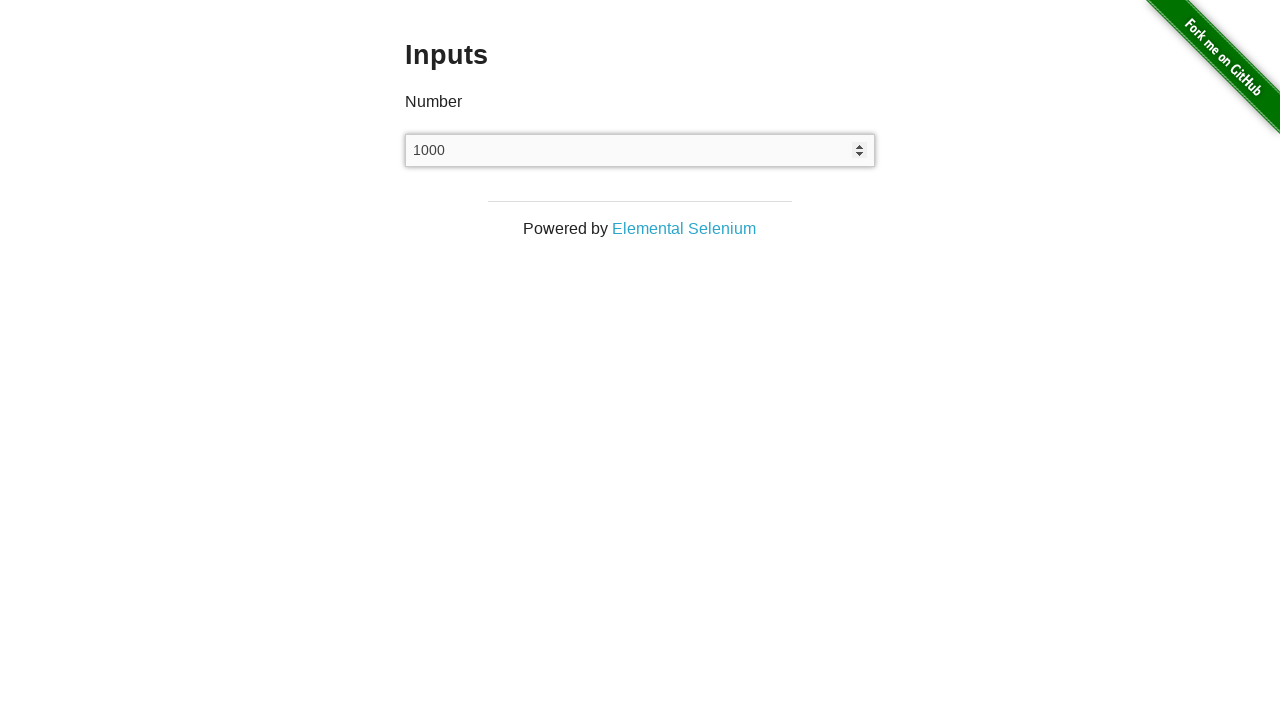

Cleared the number input field on input[type="number"]
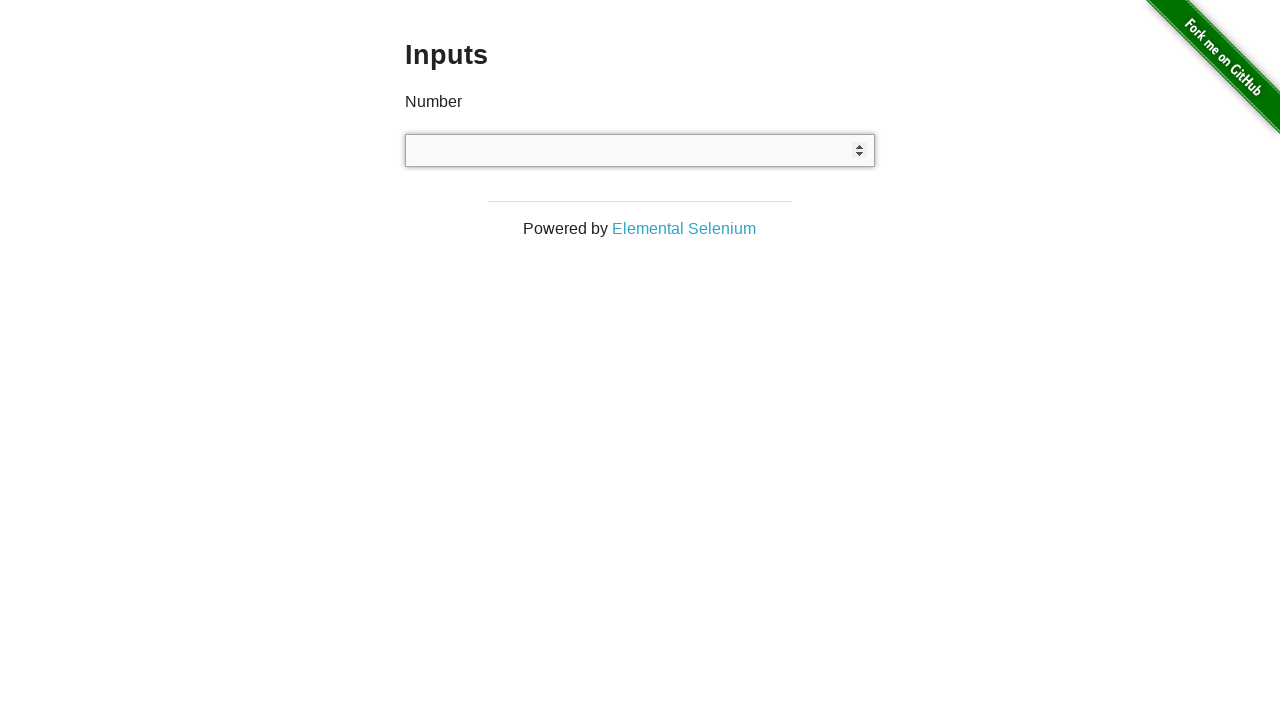

Entered 999 into the number input field on input[type="number"]
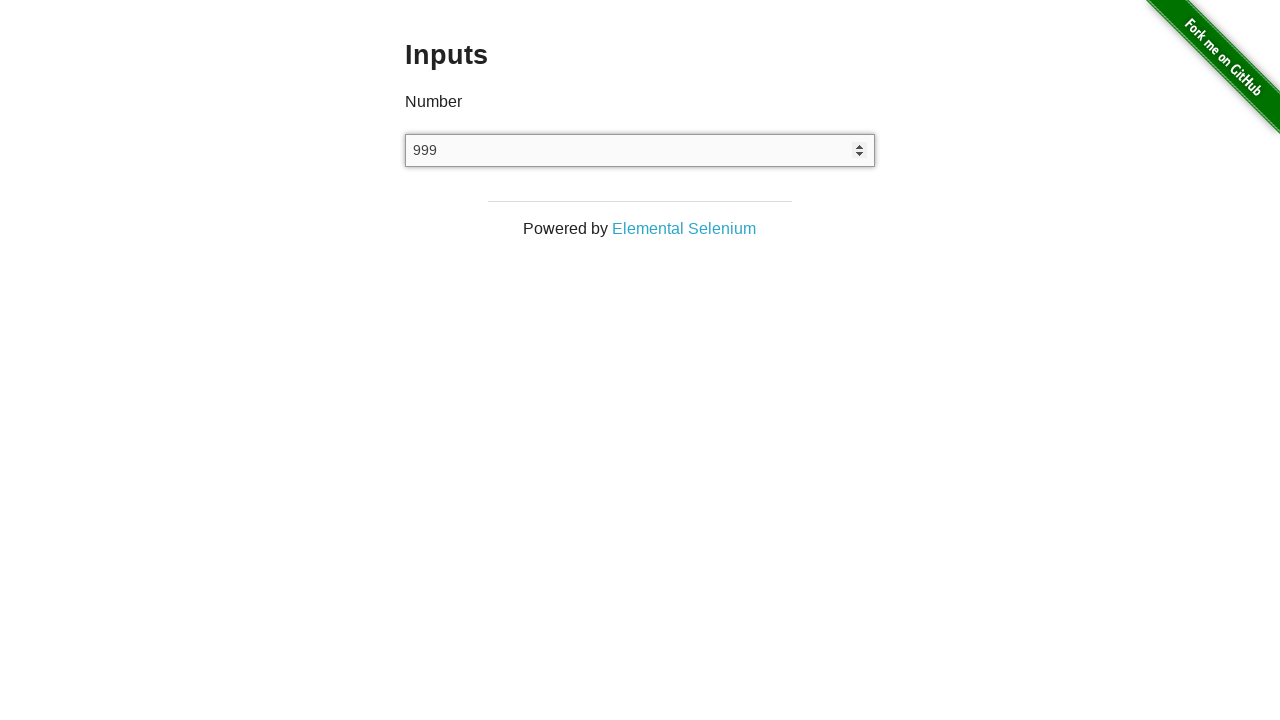

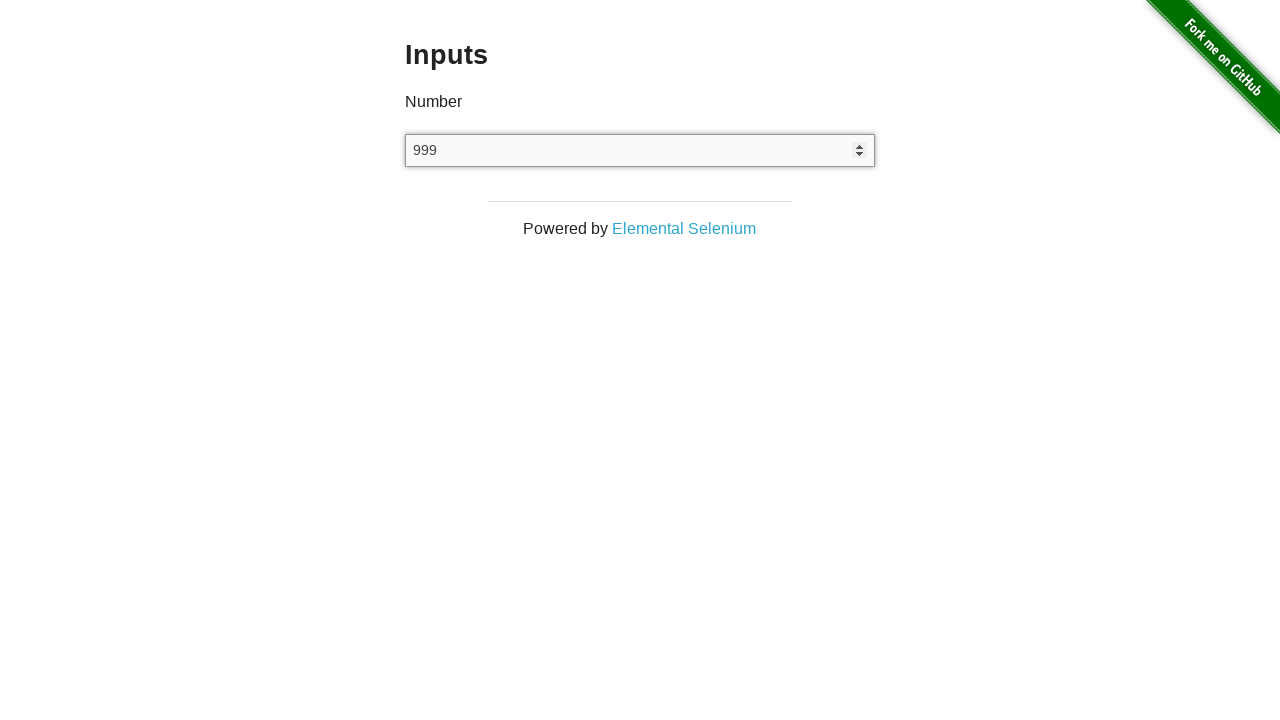